Tests the Djinni salaries page by navigating through different category and experience filter combinations and verifying that salary, candidate, and vacancy information is displayed correctly

Starting URL: https://djinni.co/salaries/?category=python&exp=0

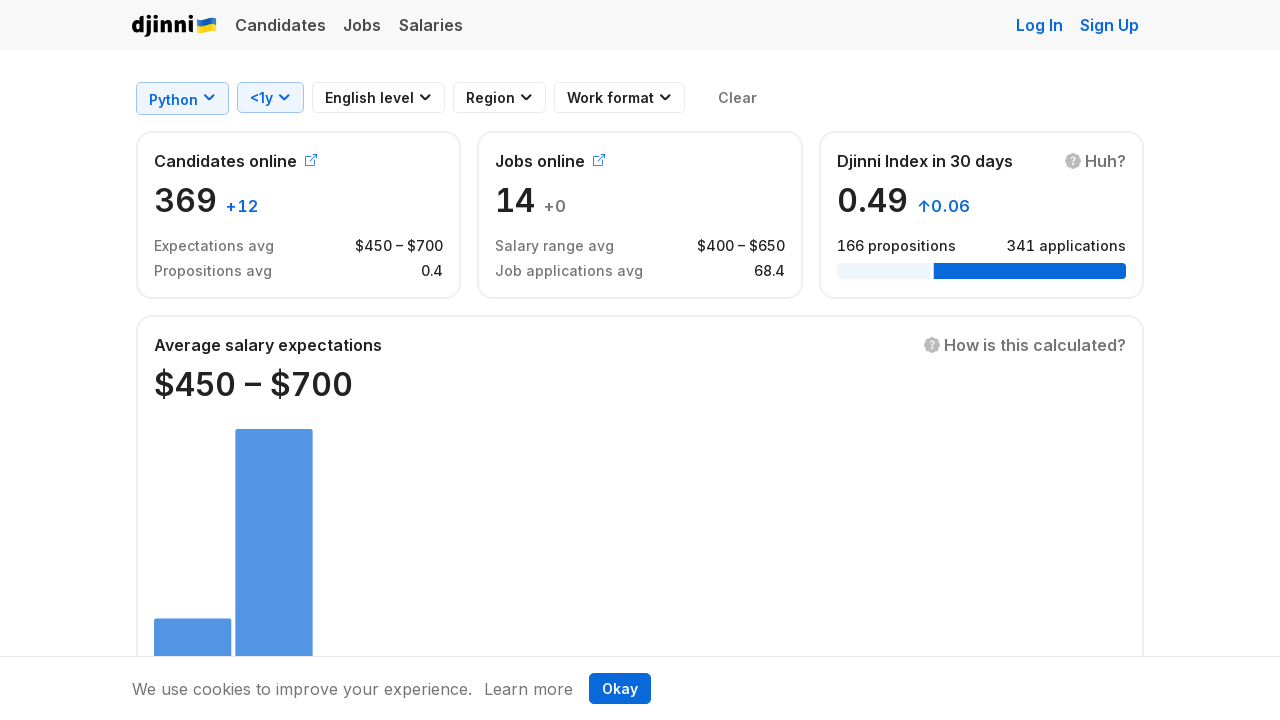

Navigated to Djinni salaries page for python with 5 years experience
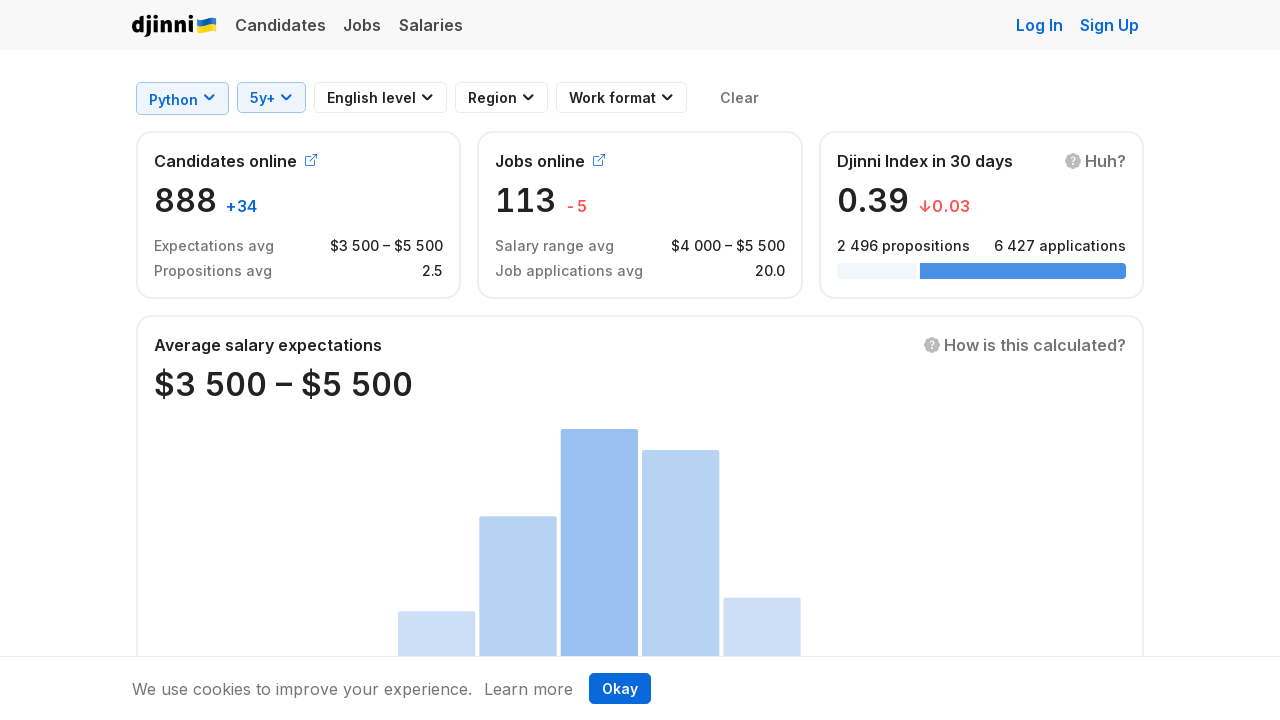

Salary information section loaded
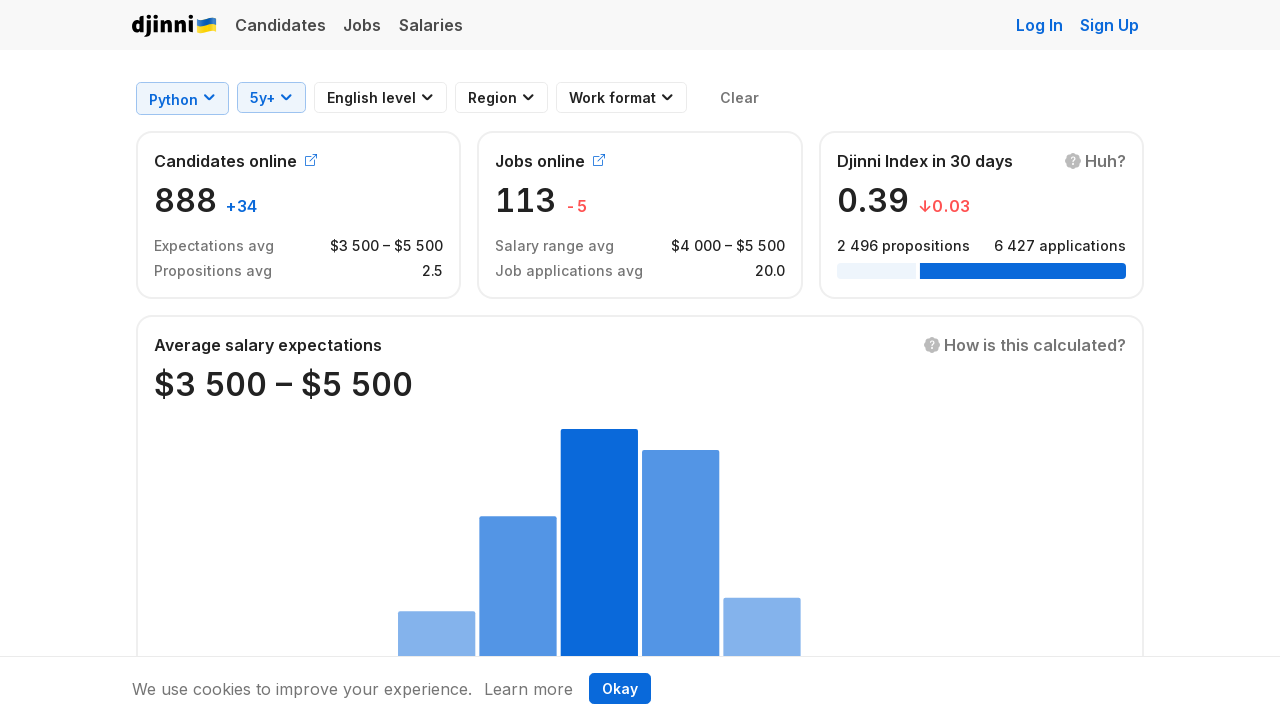

Minimum salary element is visible
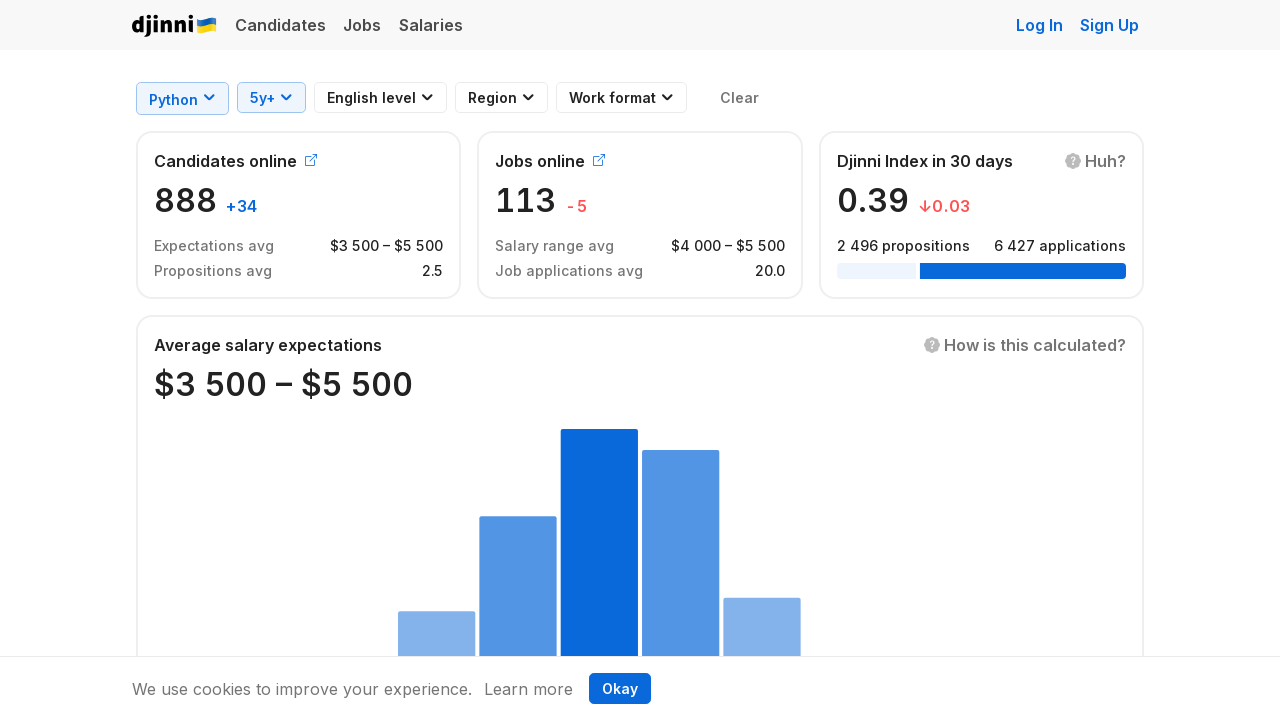

Maximum salary element is visible
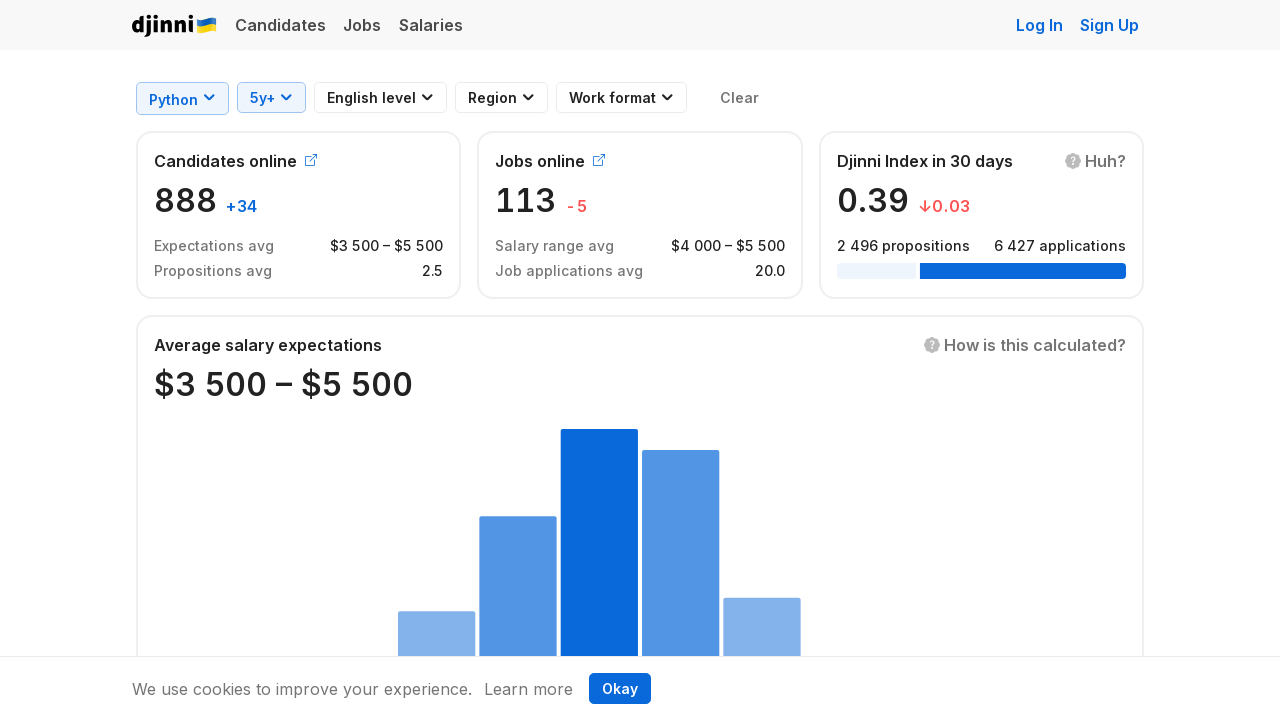

Candidates count element is visible
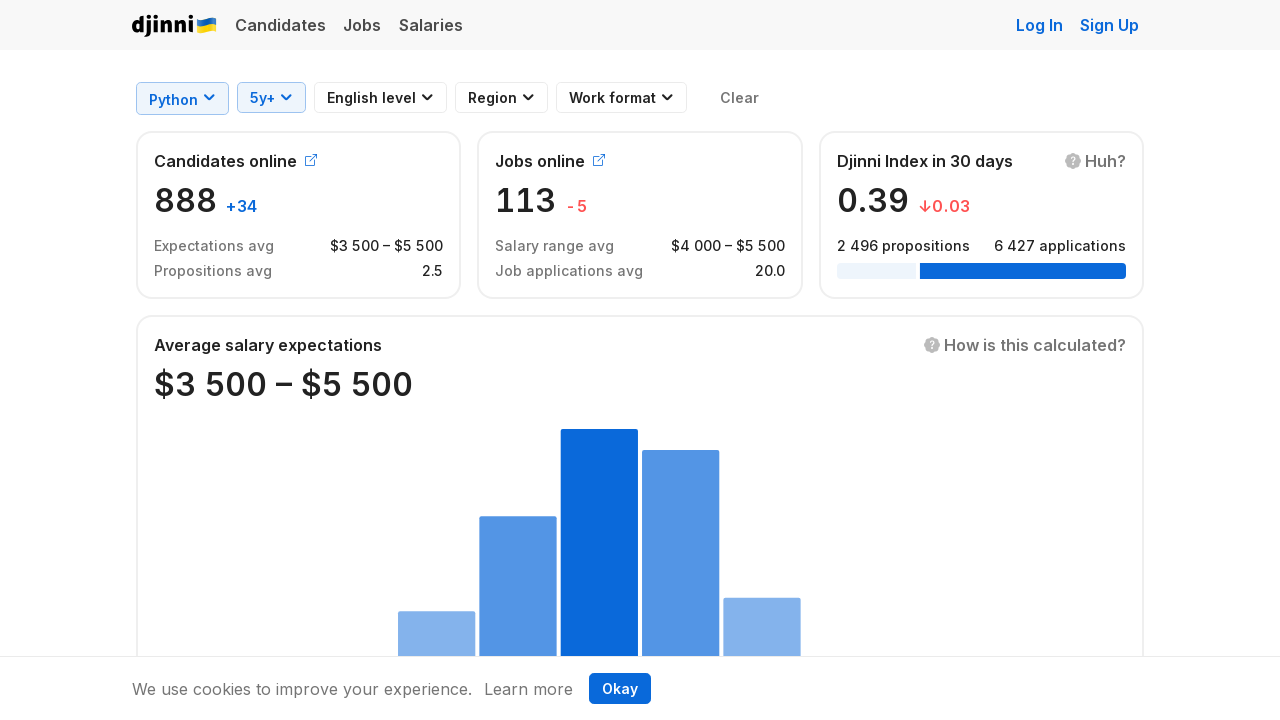

Vacancies count element is visible
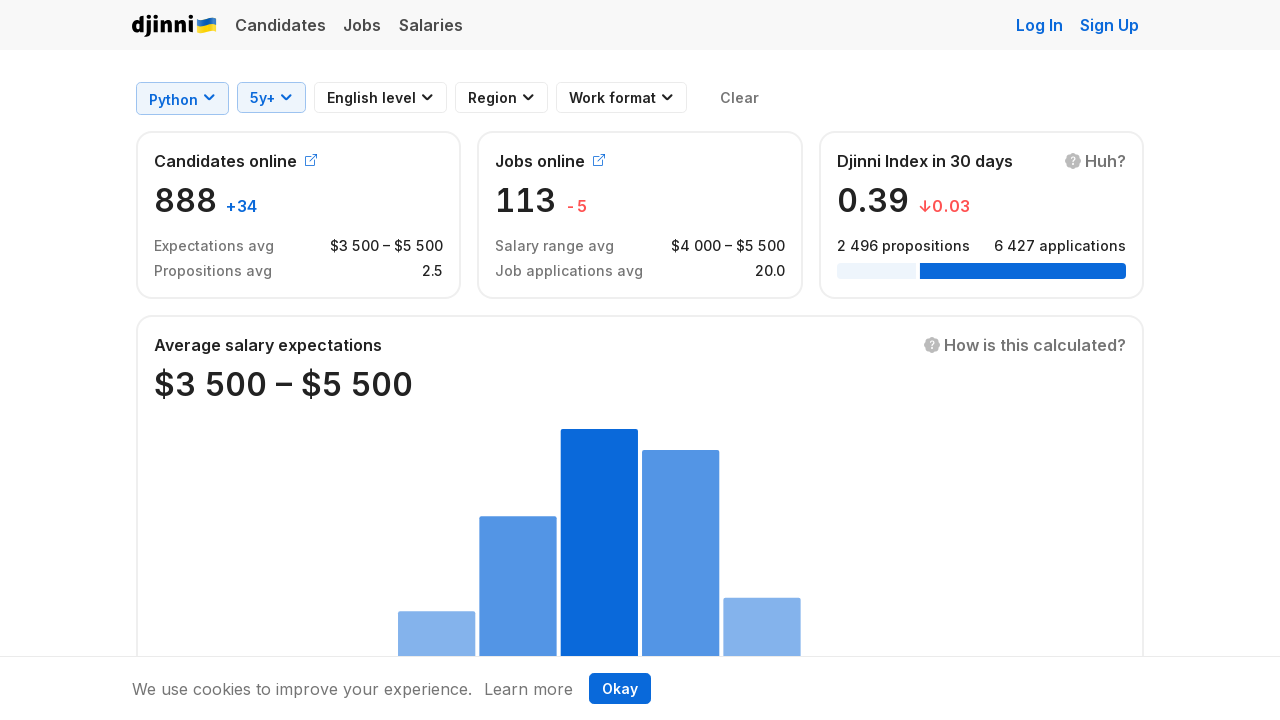

Navigated to Djinni salaries page for java with 0 years experience
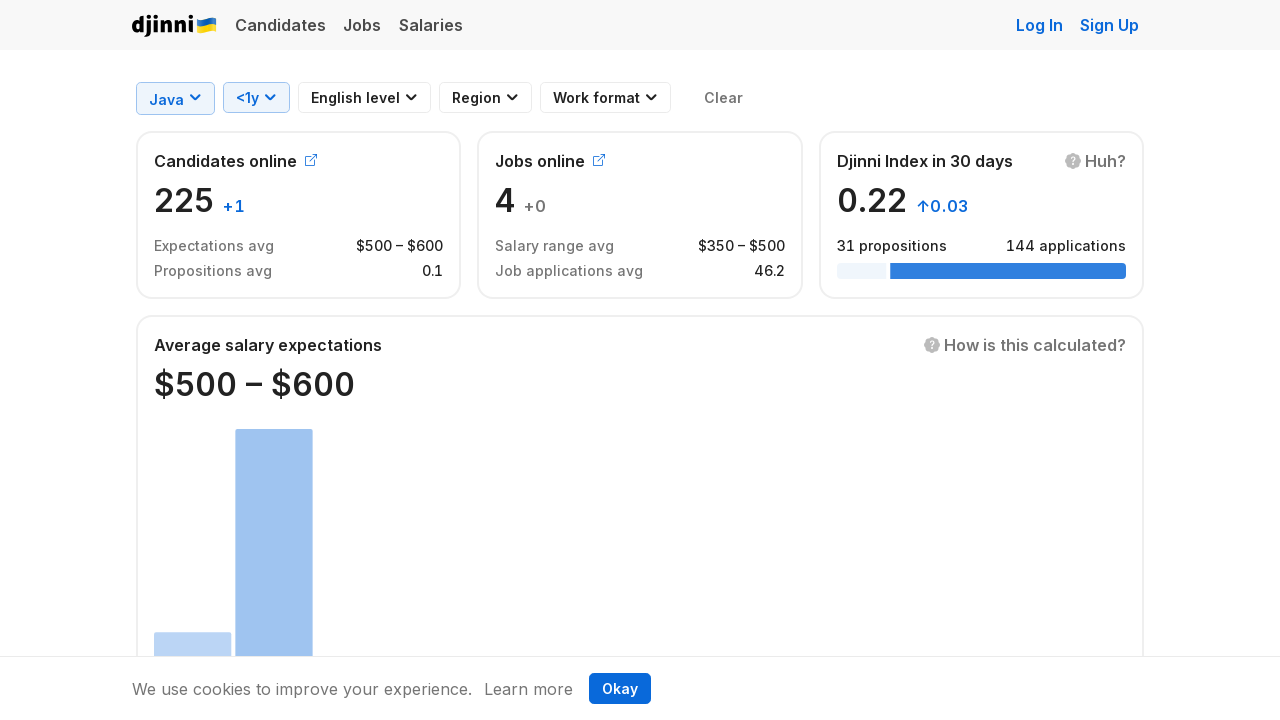

Salary information section loaded
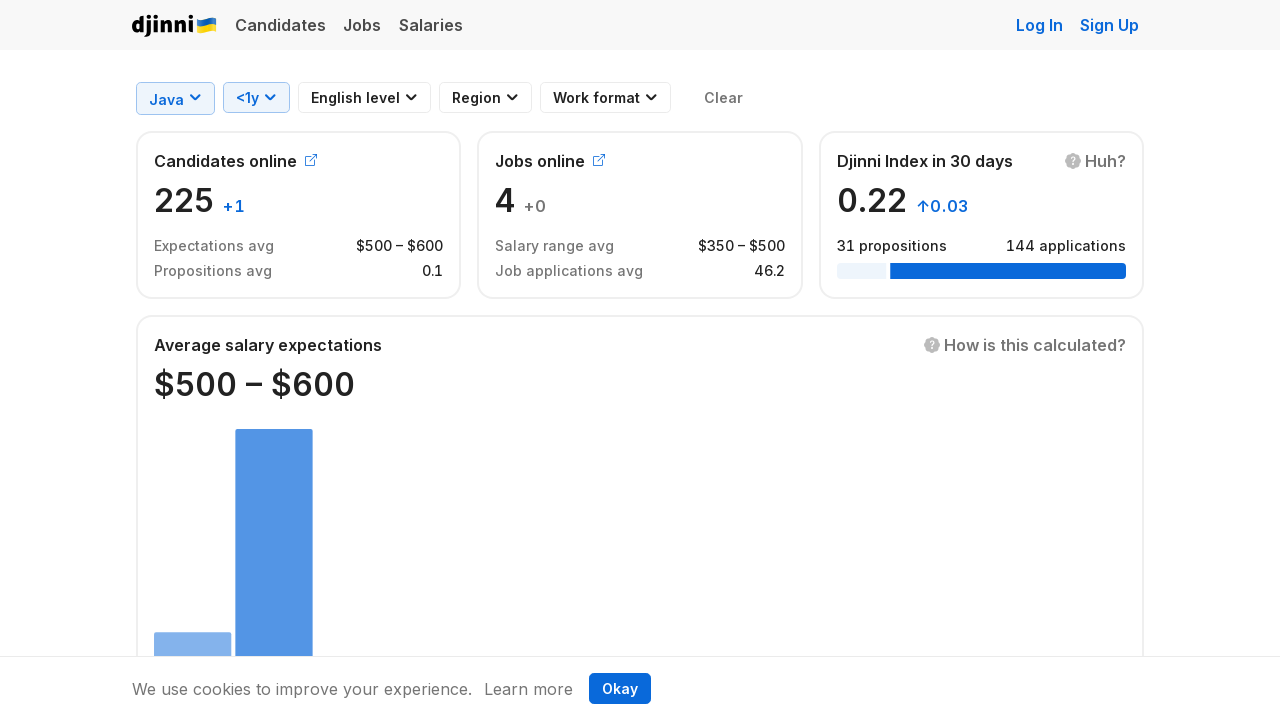

Minimum salary element is visible
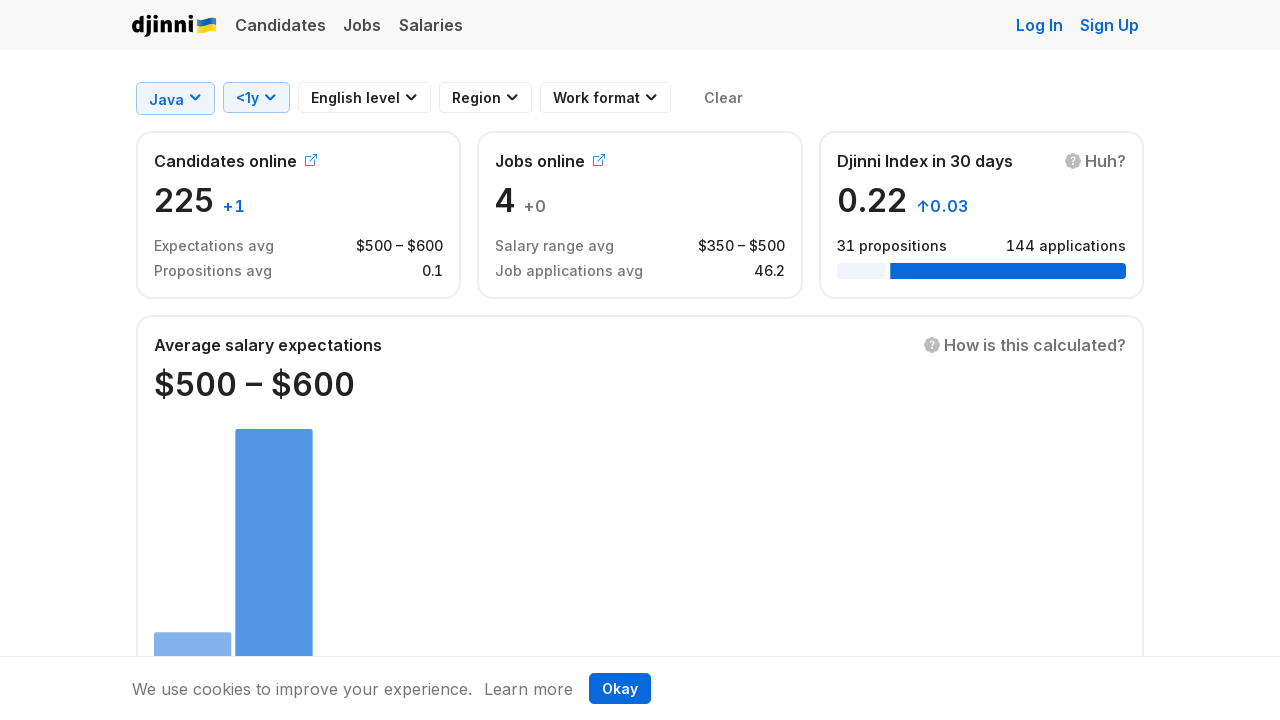

Maximum salary element is visible
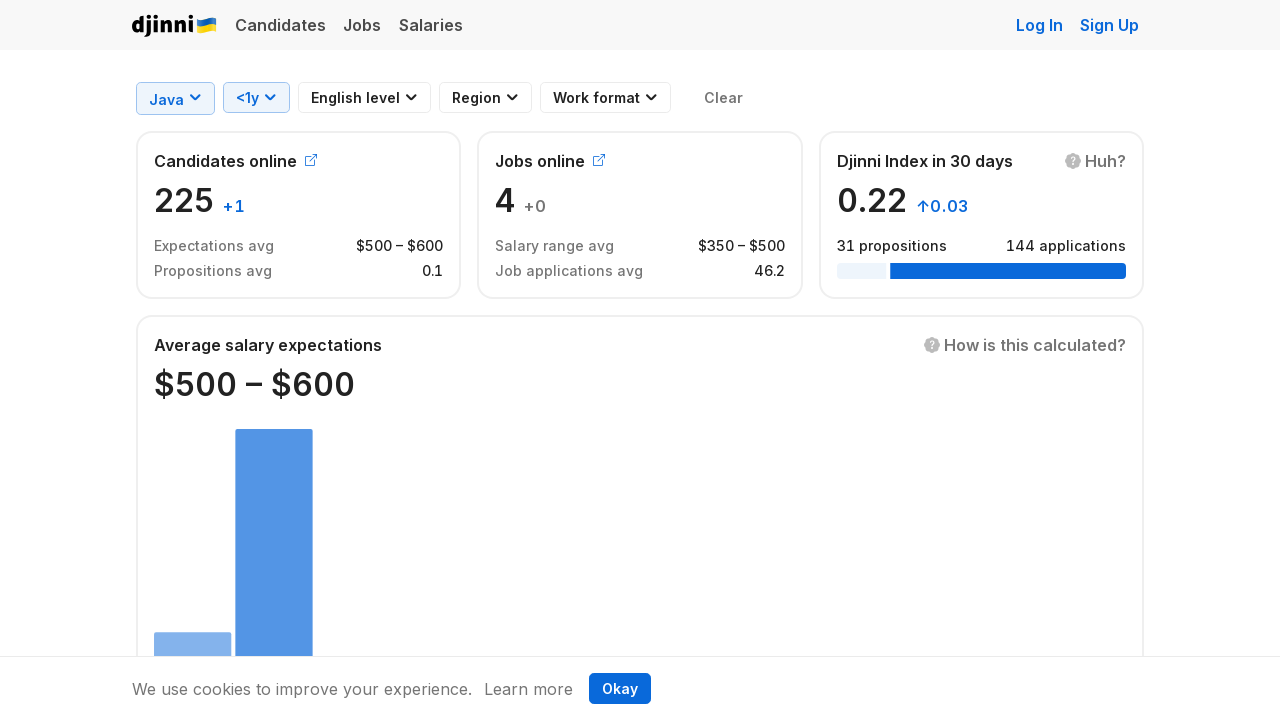

Candidates count element is visible
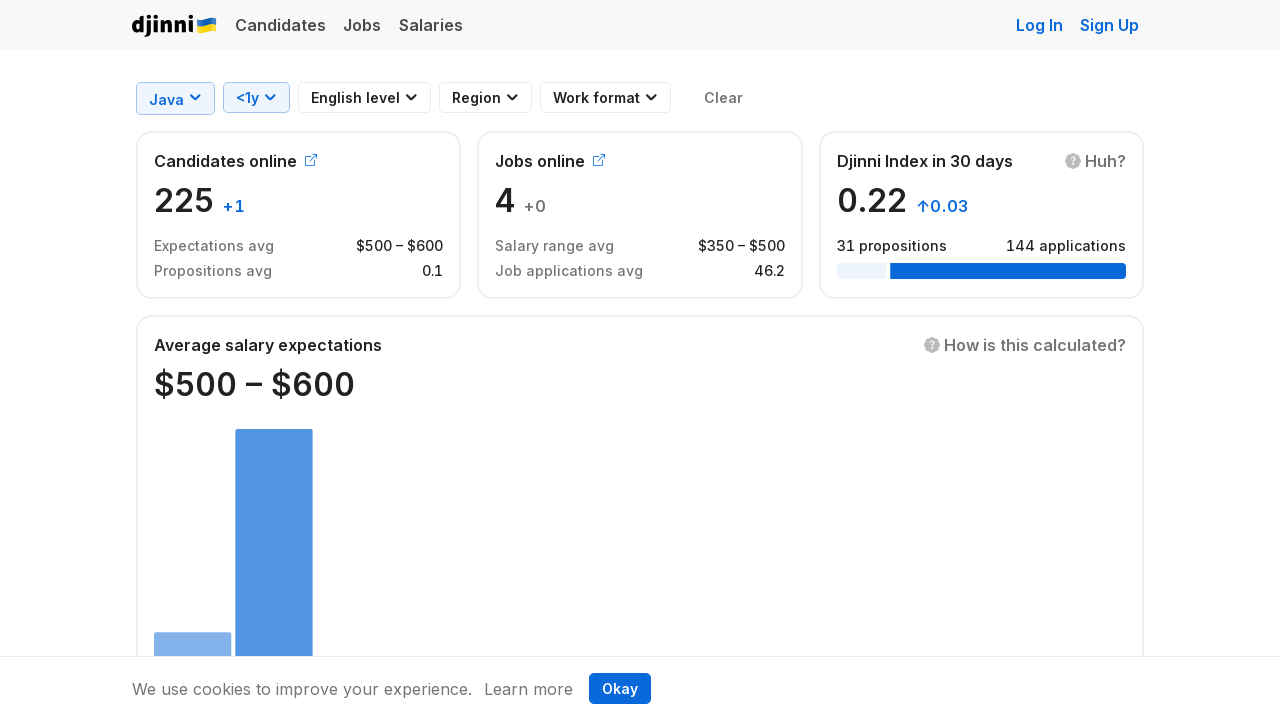

Vacancies count element is visible
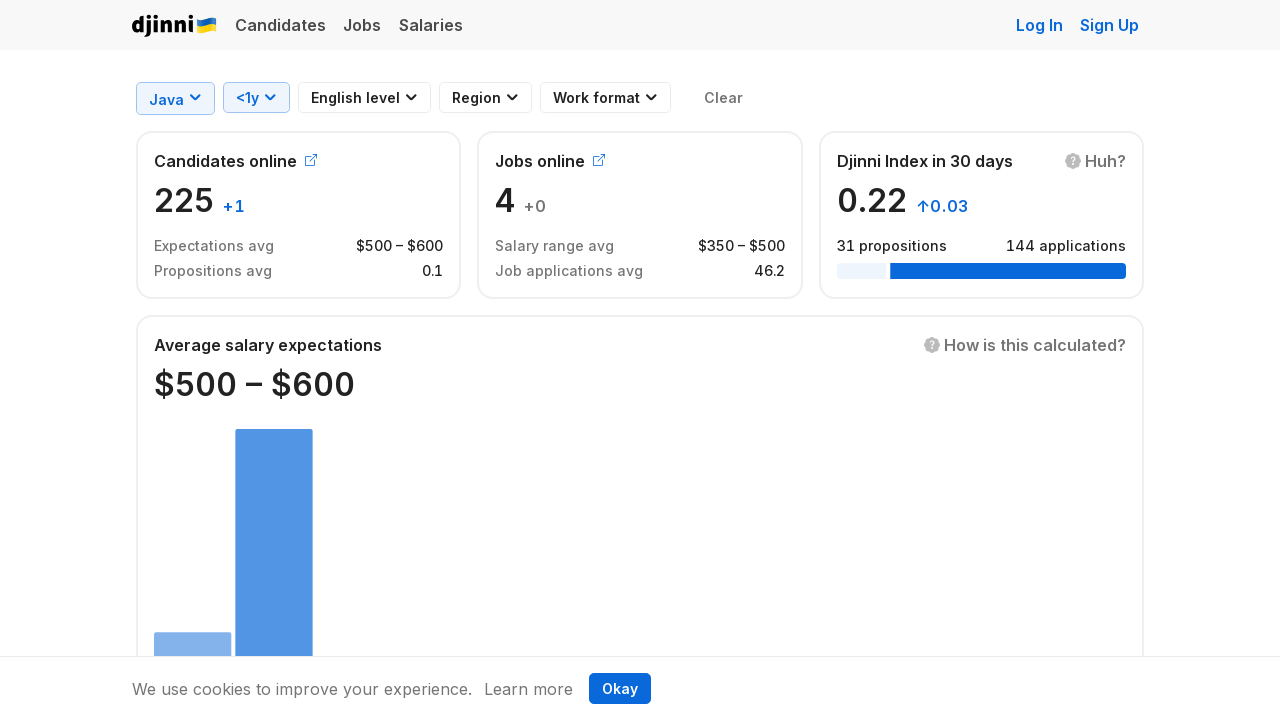

Navigated to Djinni salaries page for java with 5 years experience
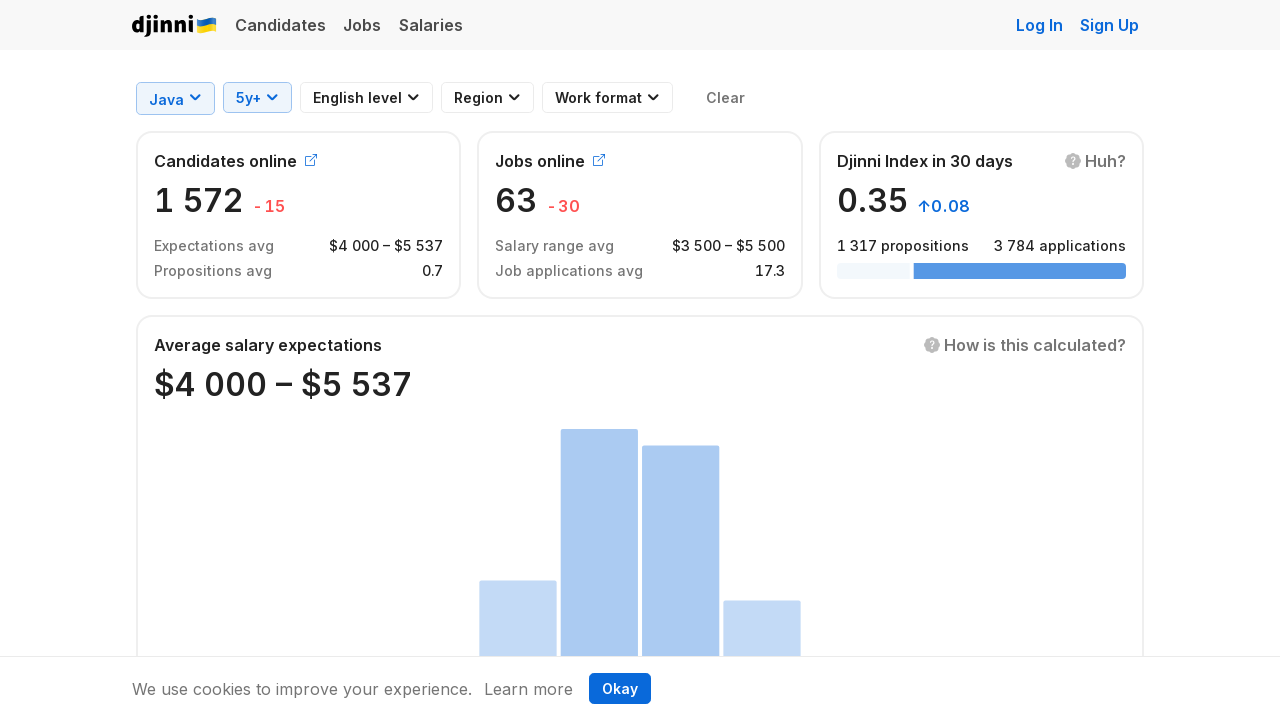

Salary information section loaded
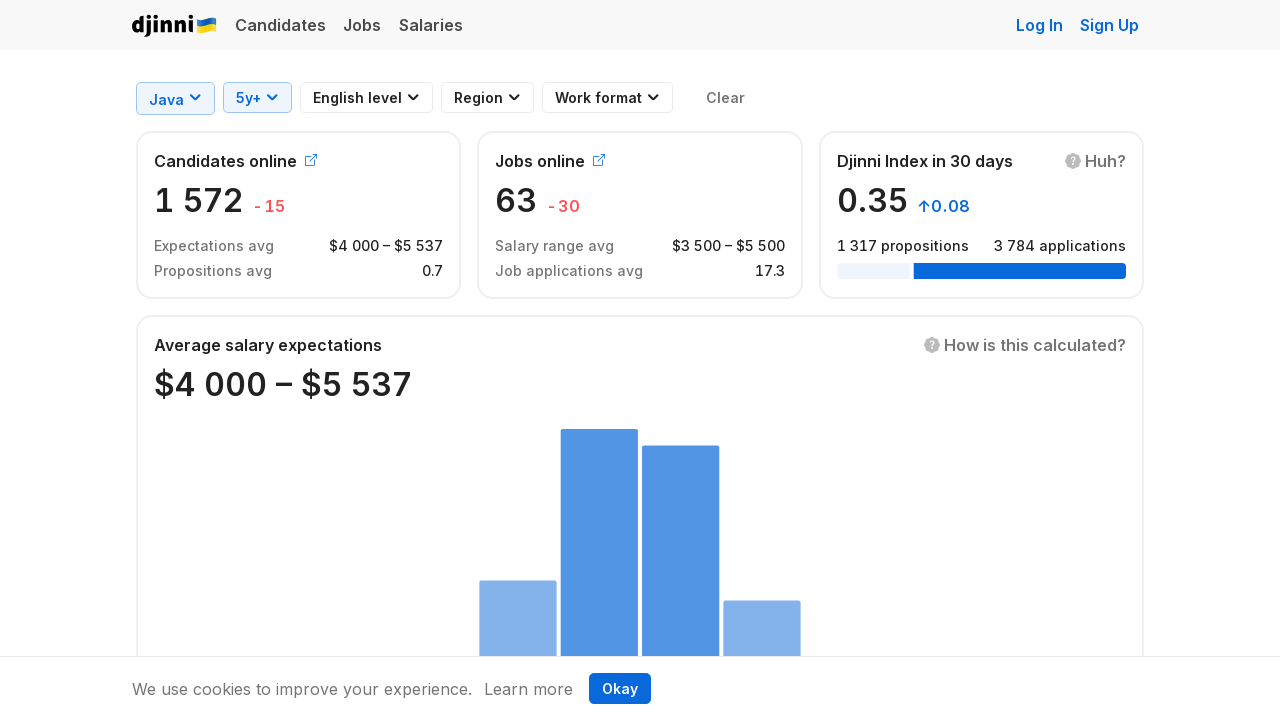

Minimum salary element is visible
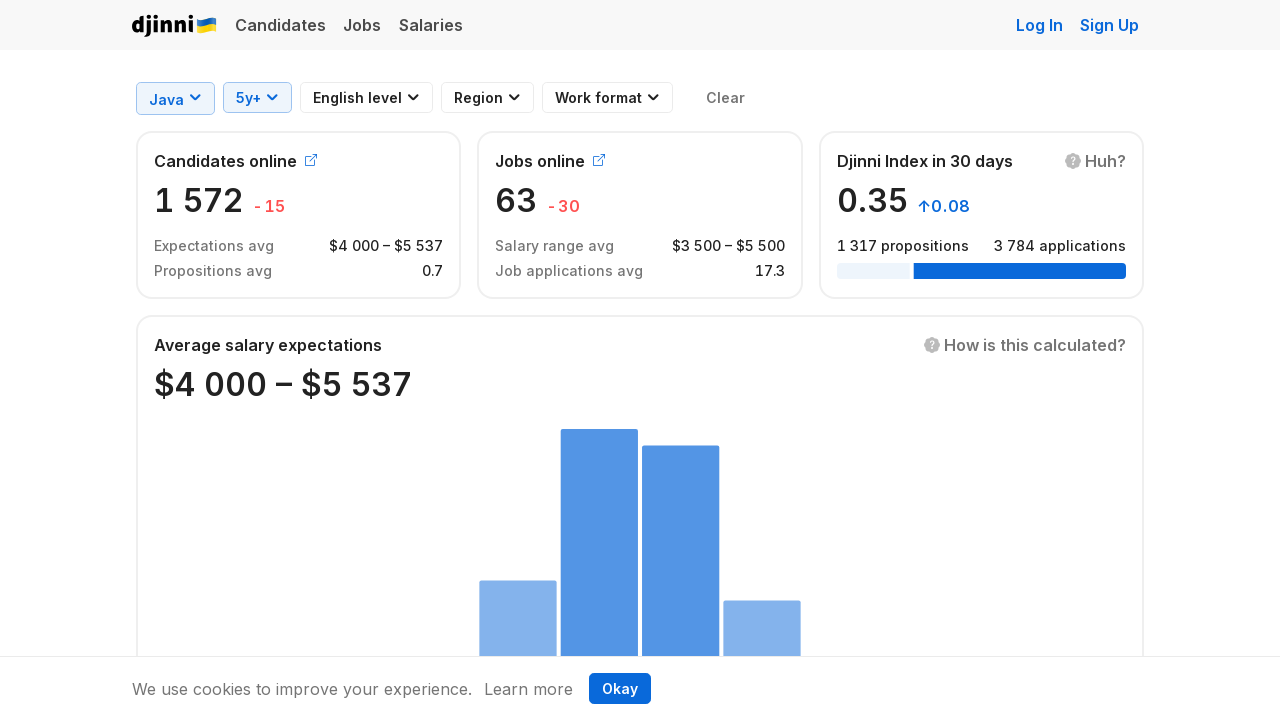

Maximum salary element is visible
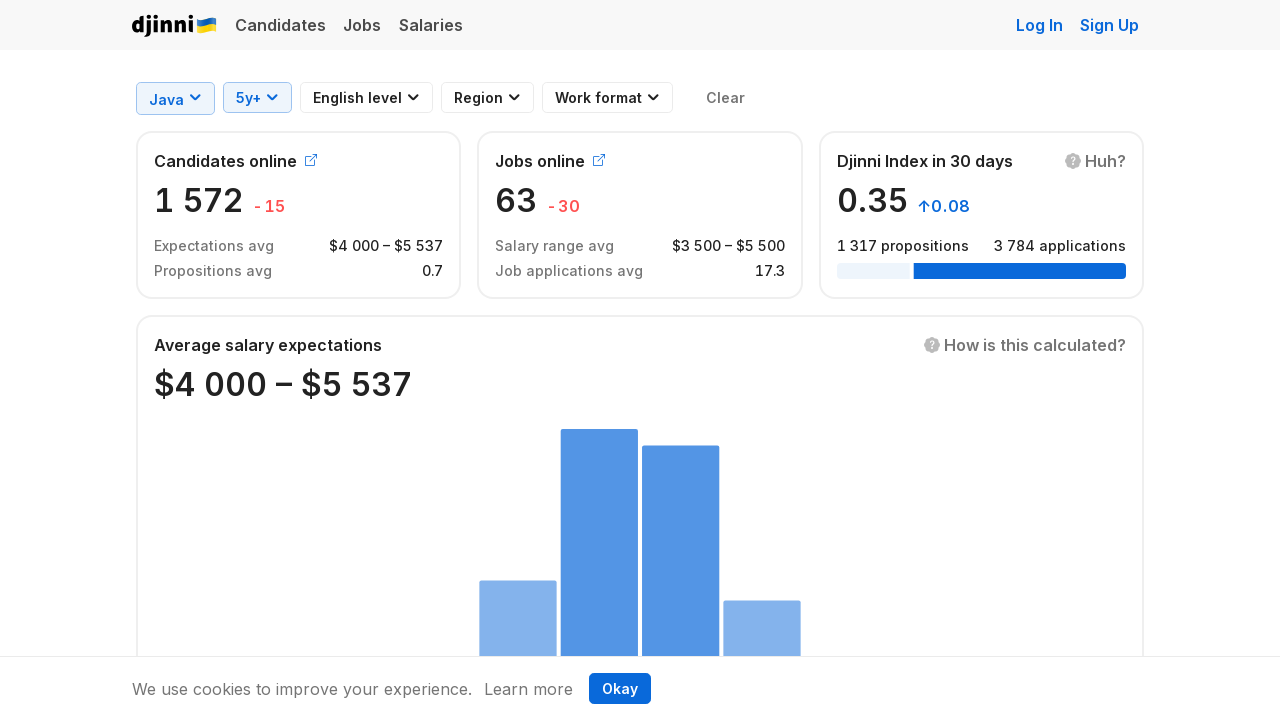

Candidates count element is visible
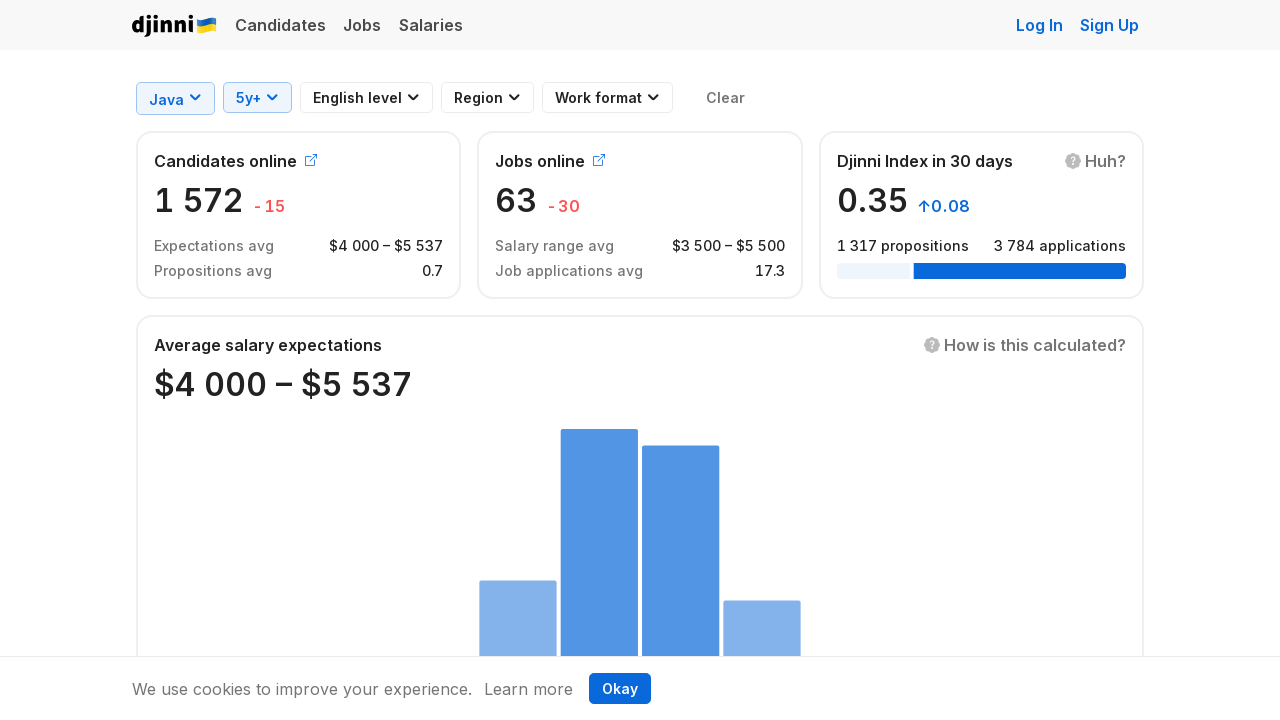

Vacancies count element is visible
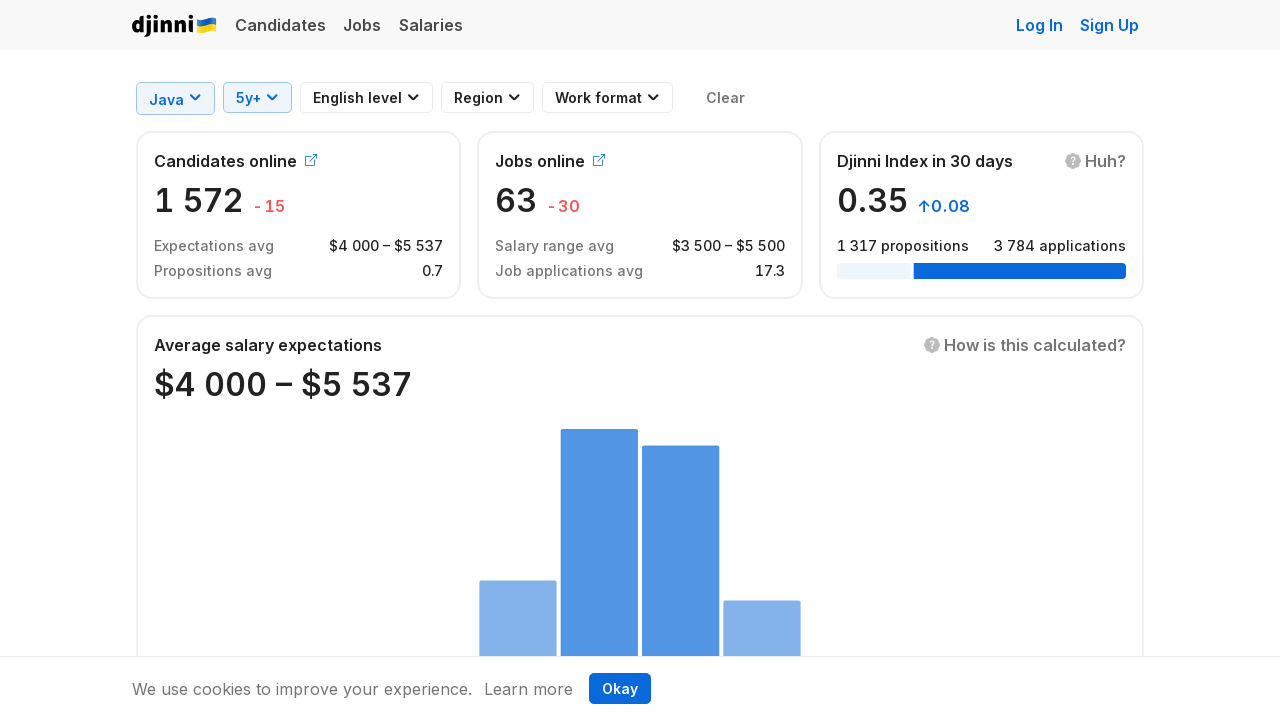

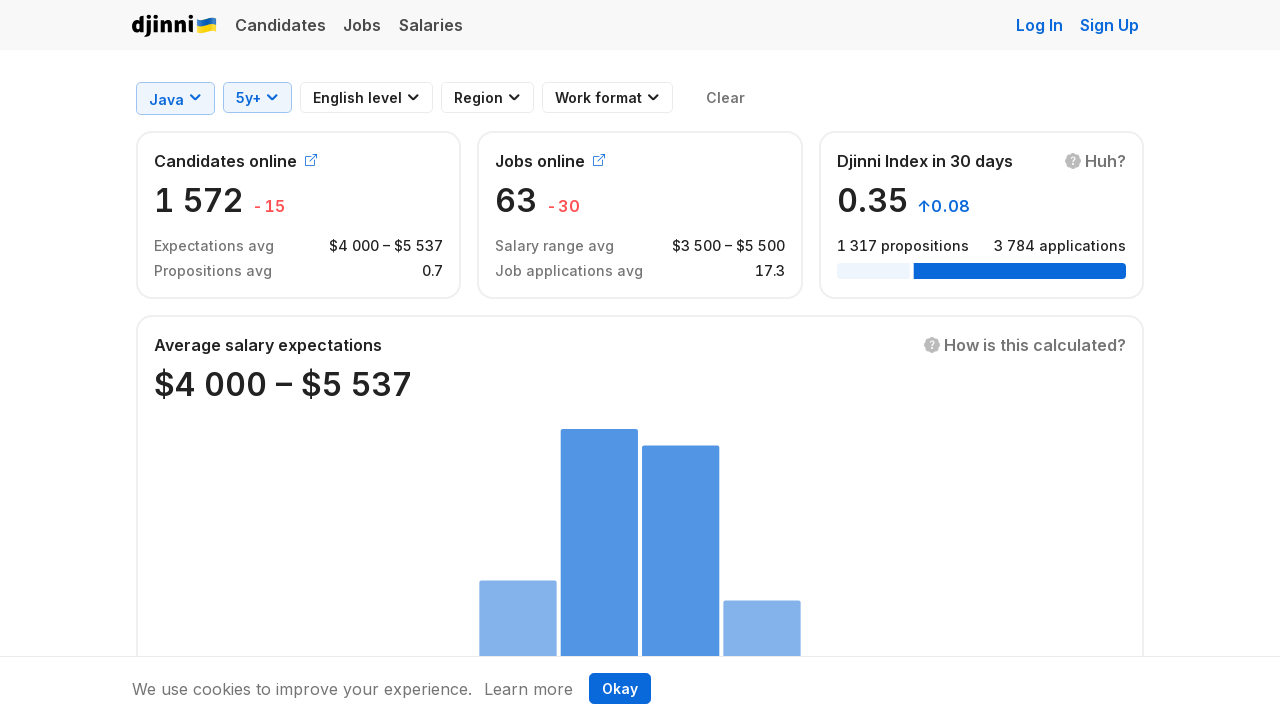